Tests drag and drop functionality by dragging a football element to two different drop zones and verifying the drops were successful

Starting URL: https://v1.training-support.net/selenium/drag-drop

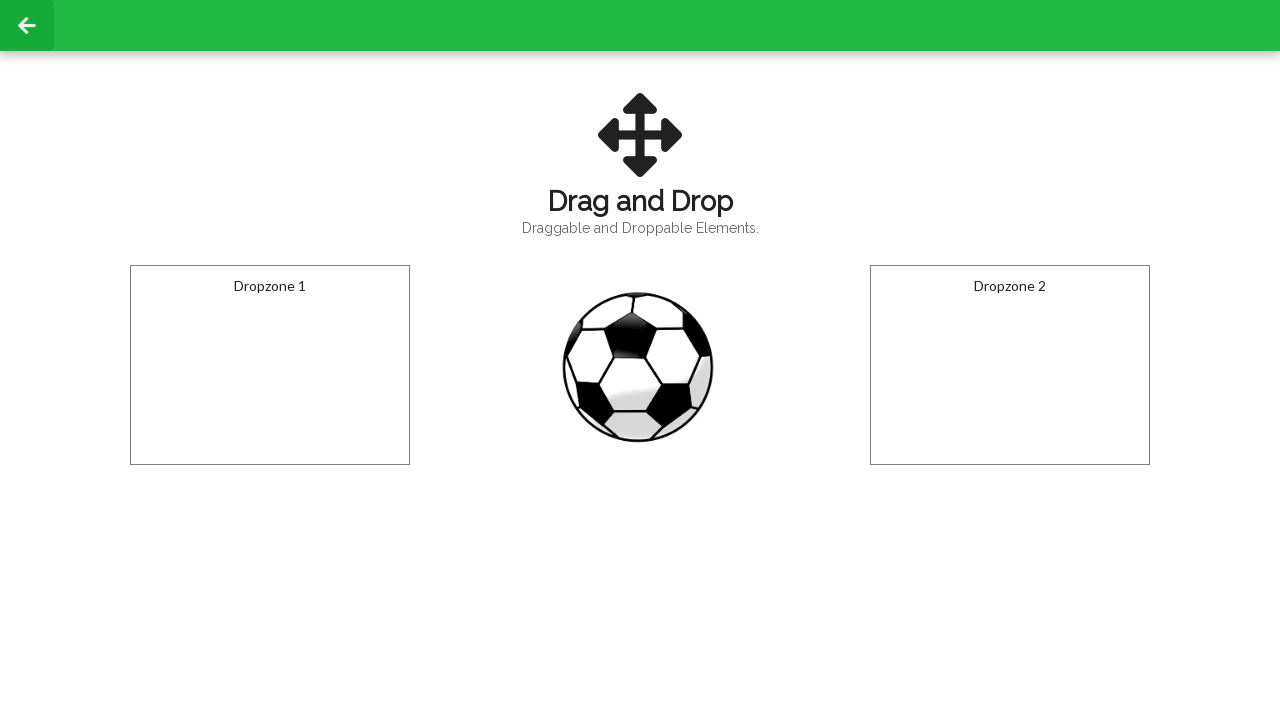

Navigated to drag and drop test page
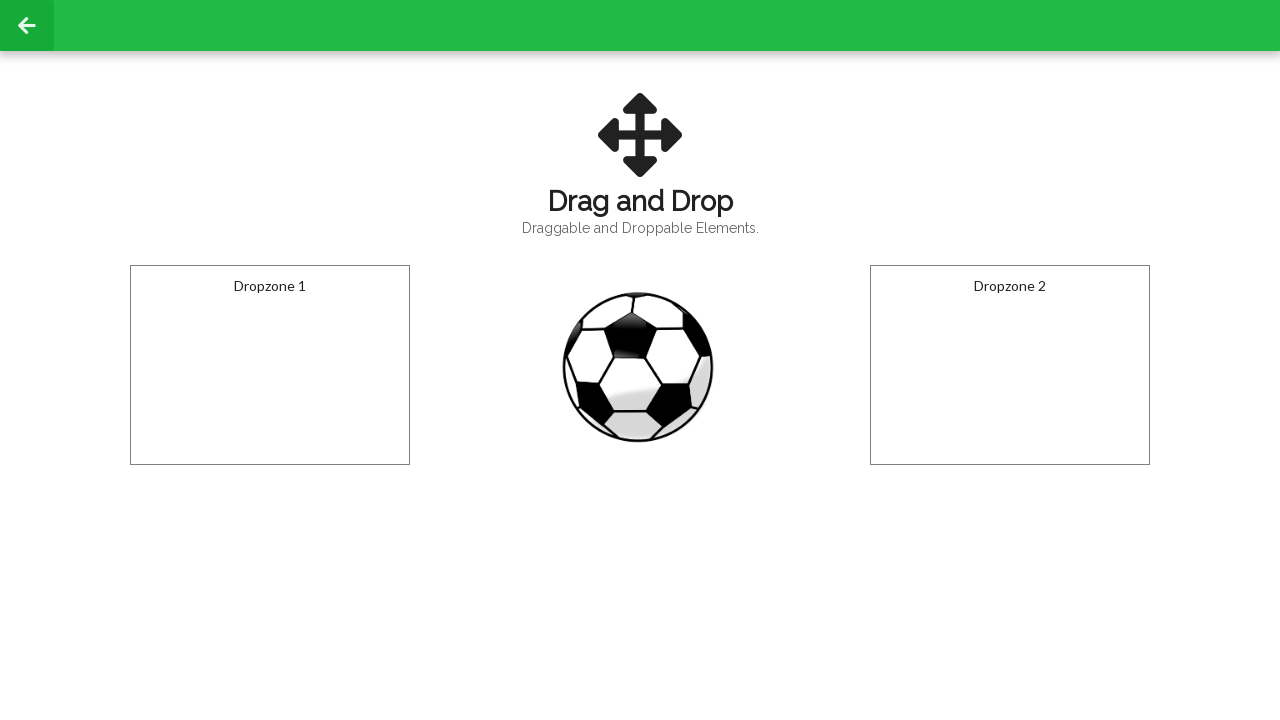

Located the football draggable element
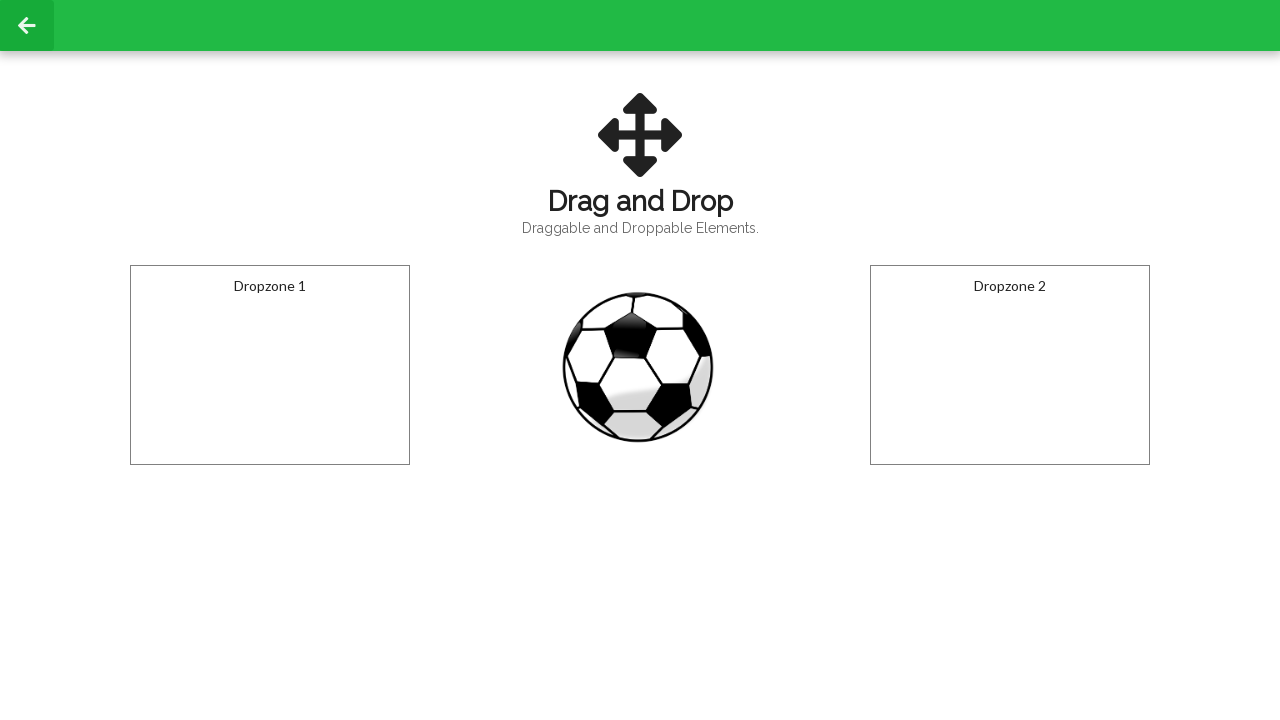

Located the first drop zone
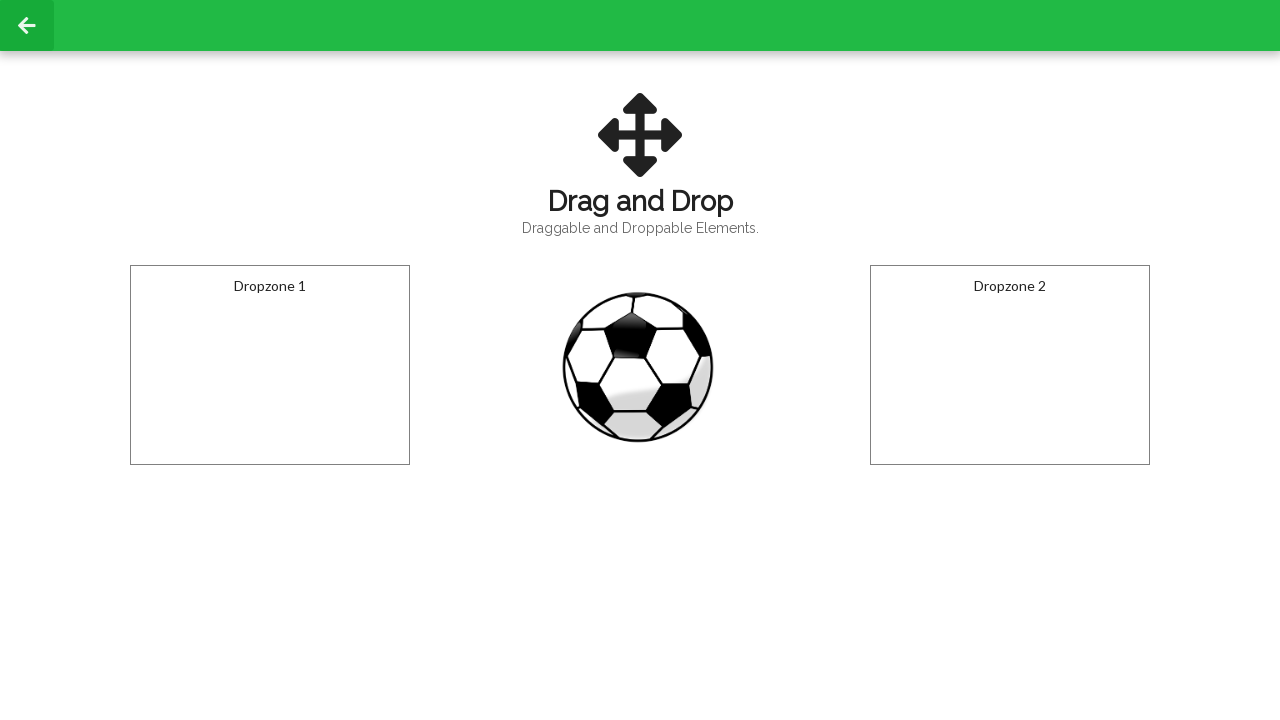

Dragged football to first drop zone at (270, 365)
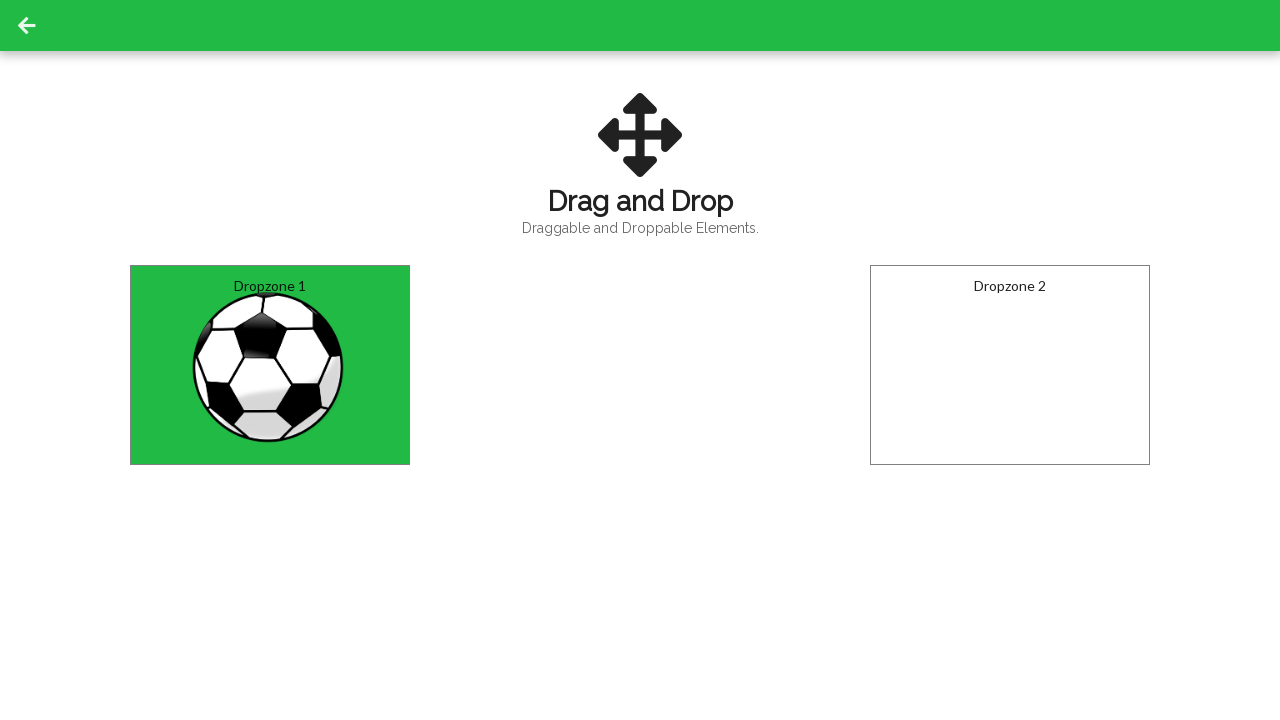

Verified football was successfully dropped in first zone
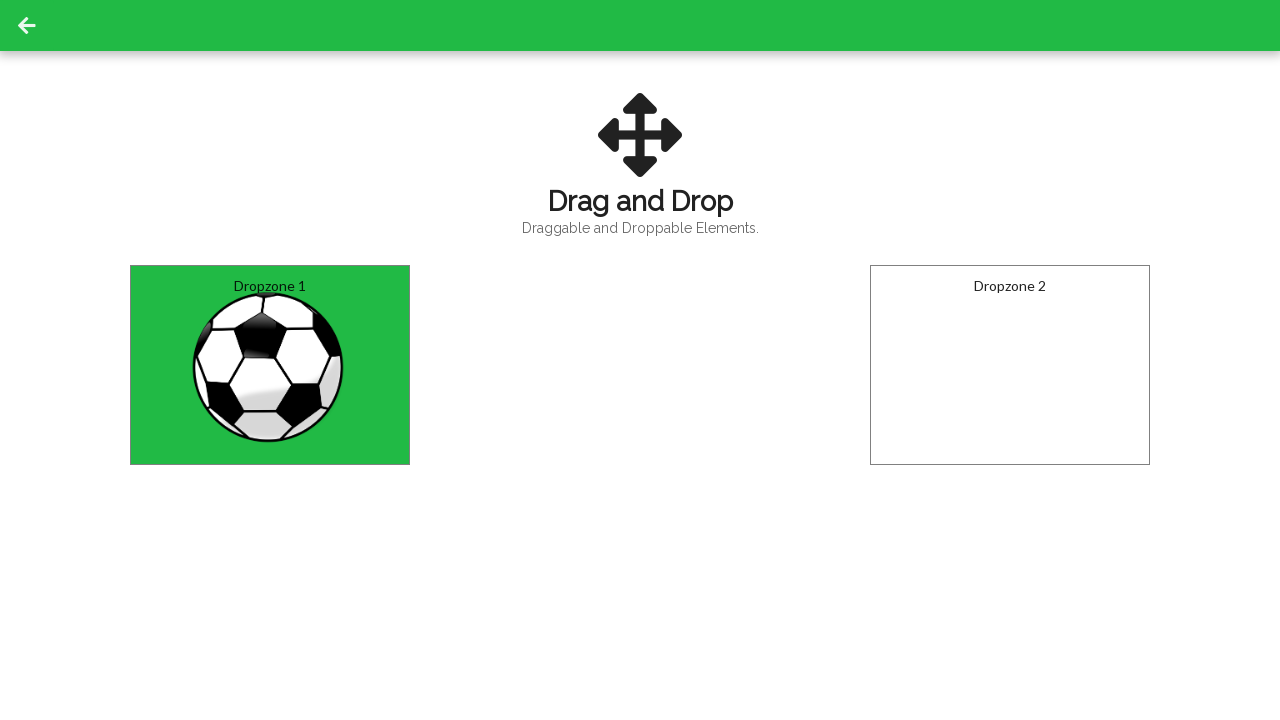

Located the second drop zone
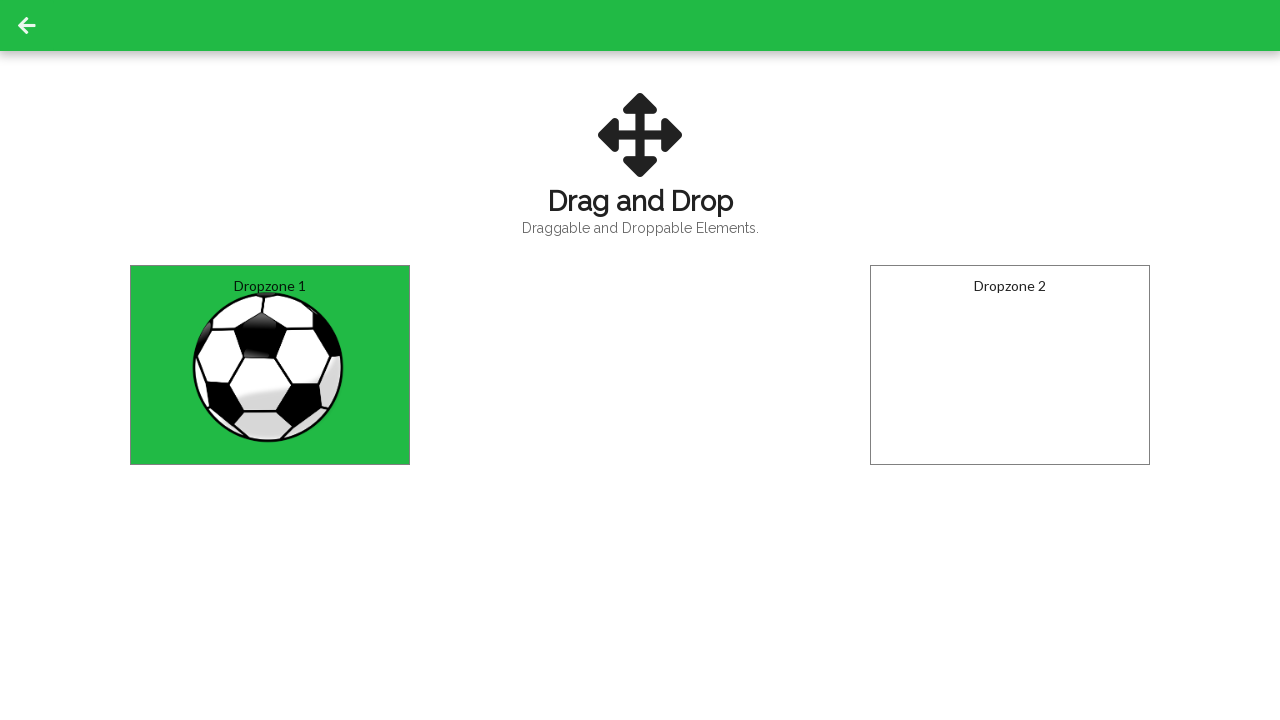

Dragged football to second drop zone at (1010, 365)
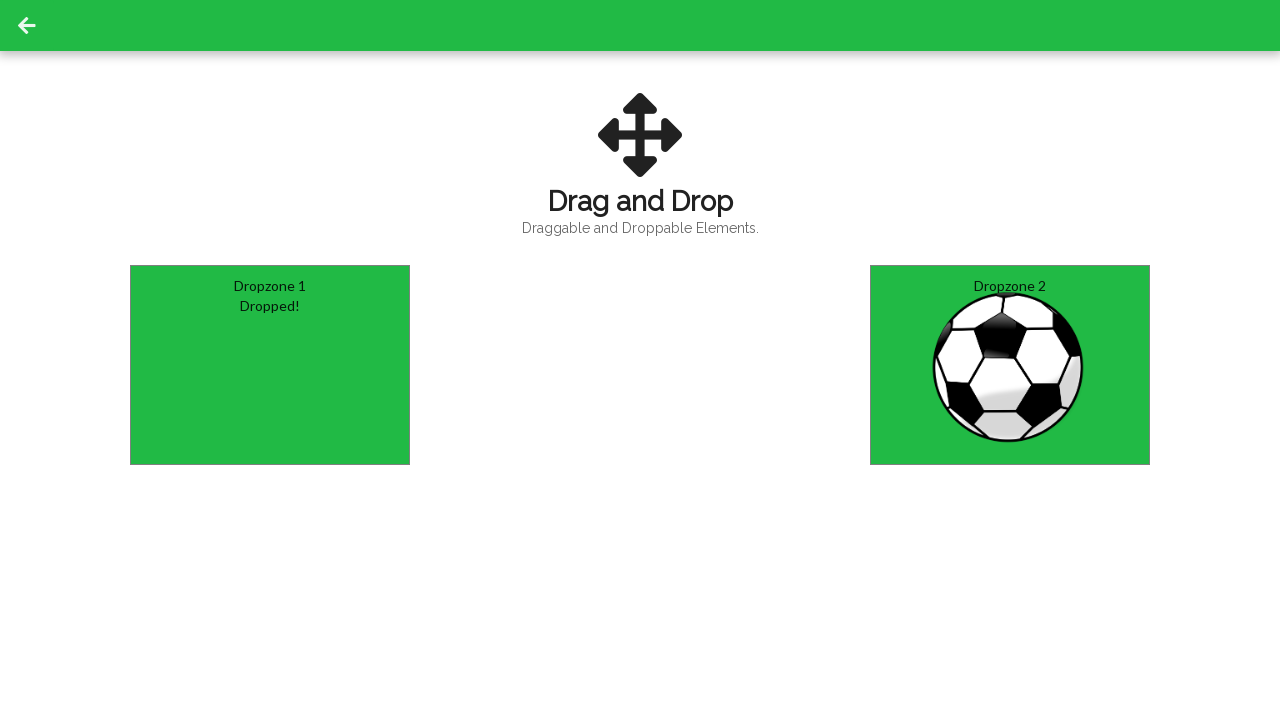

Verified football was successfully dropped in second zone
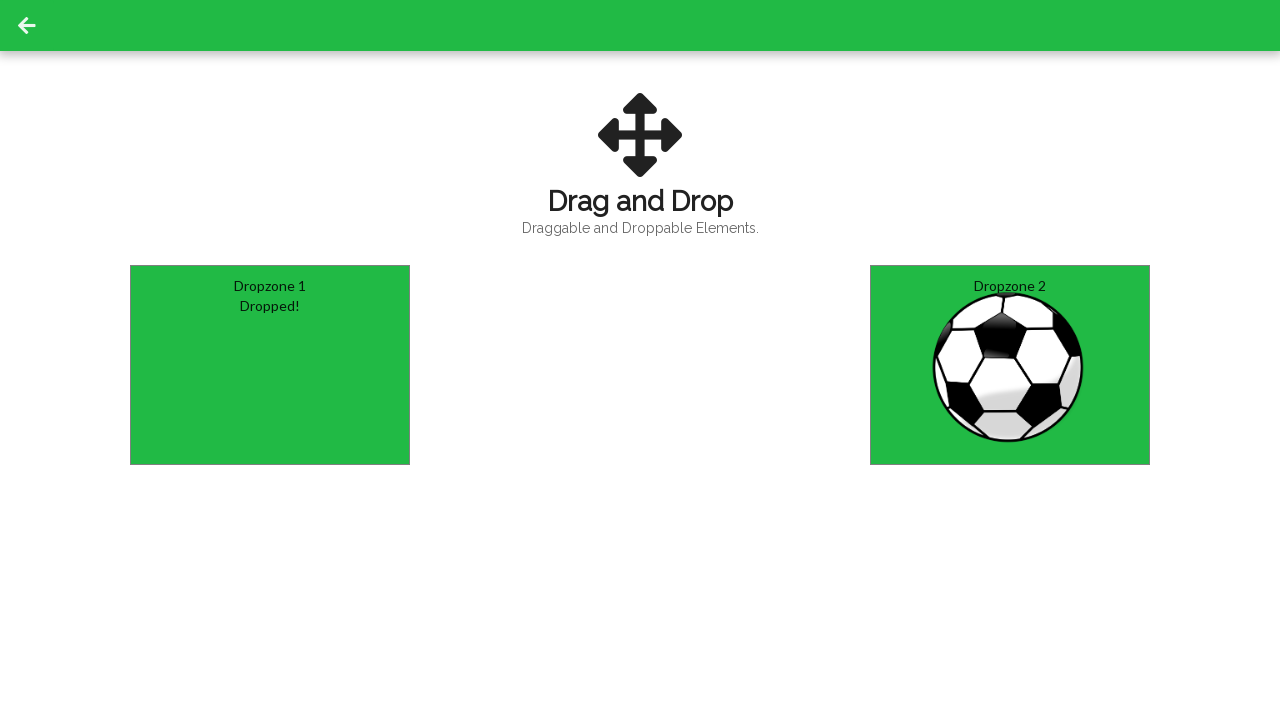

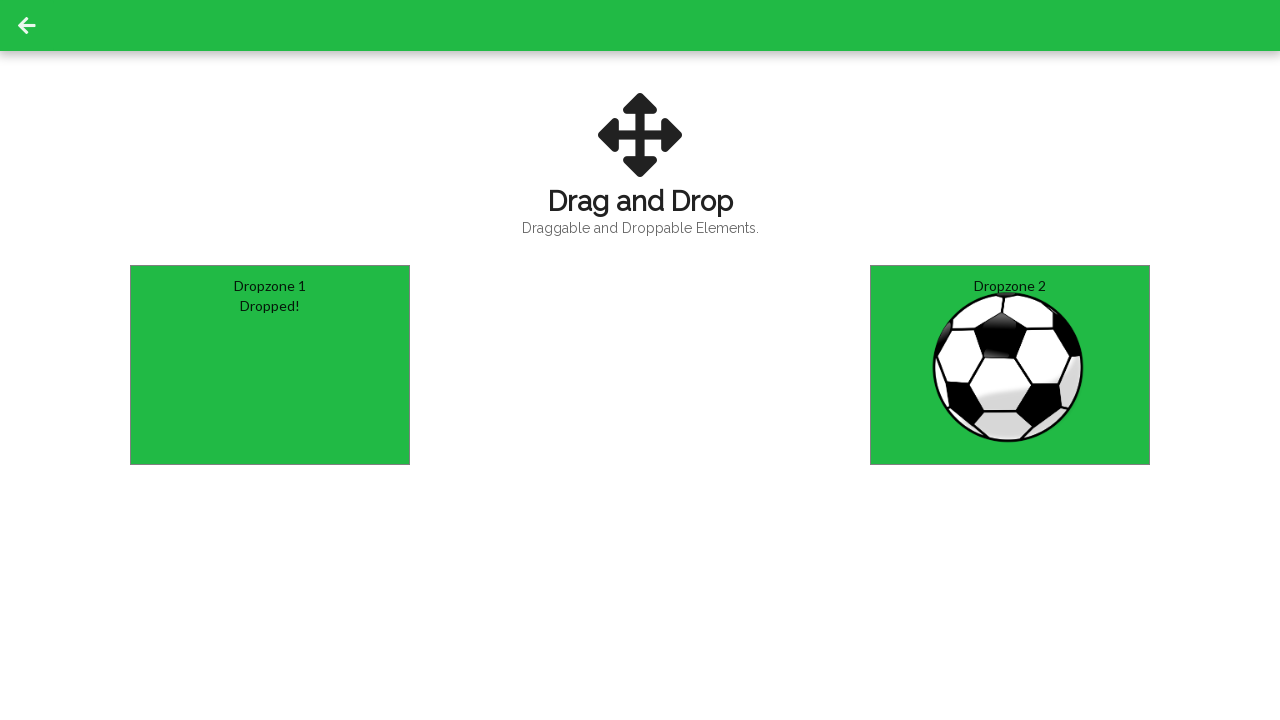